Tests that the fourth button's prompt alert accepts text input and displays it after confirmation

Starting URL: https://demoqa.com

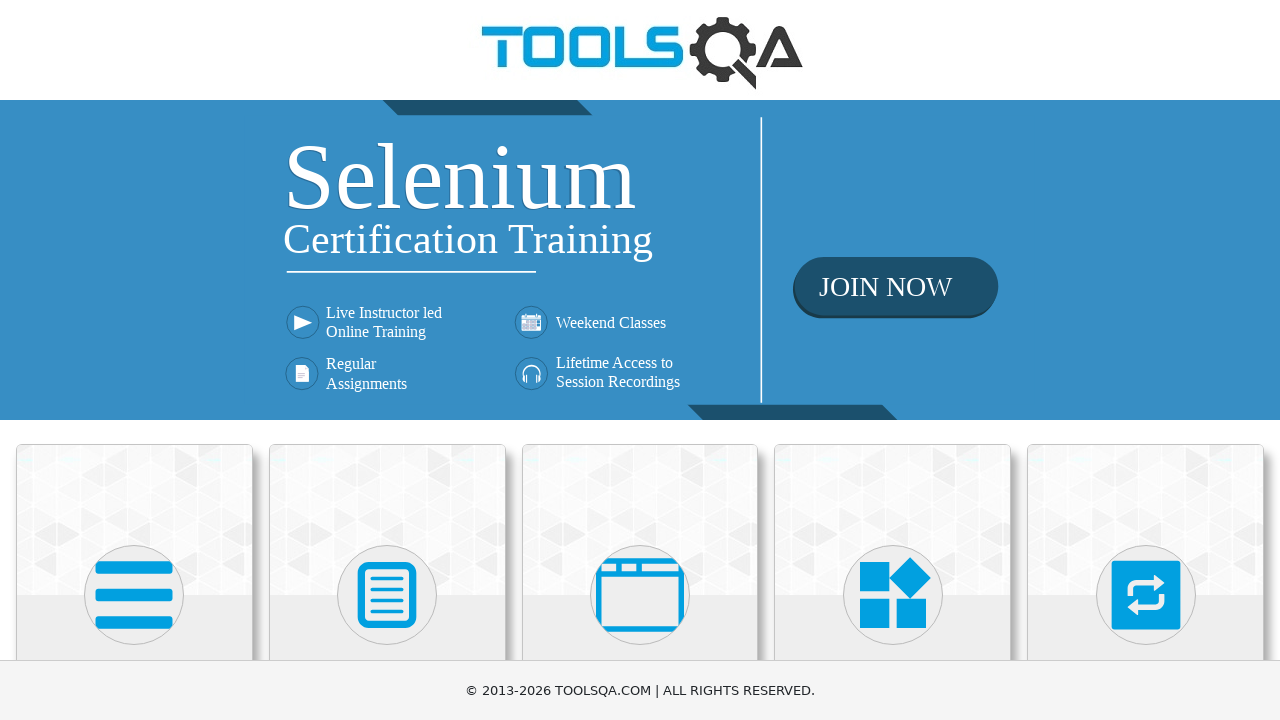

Clicked on Elements card at (134, 360) on text=Elements
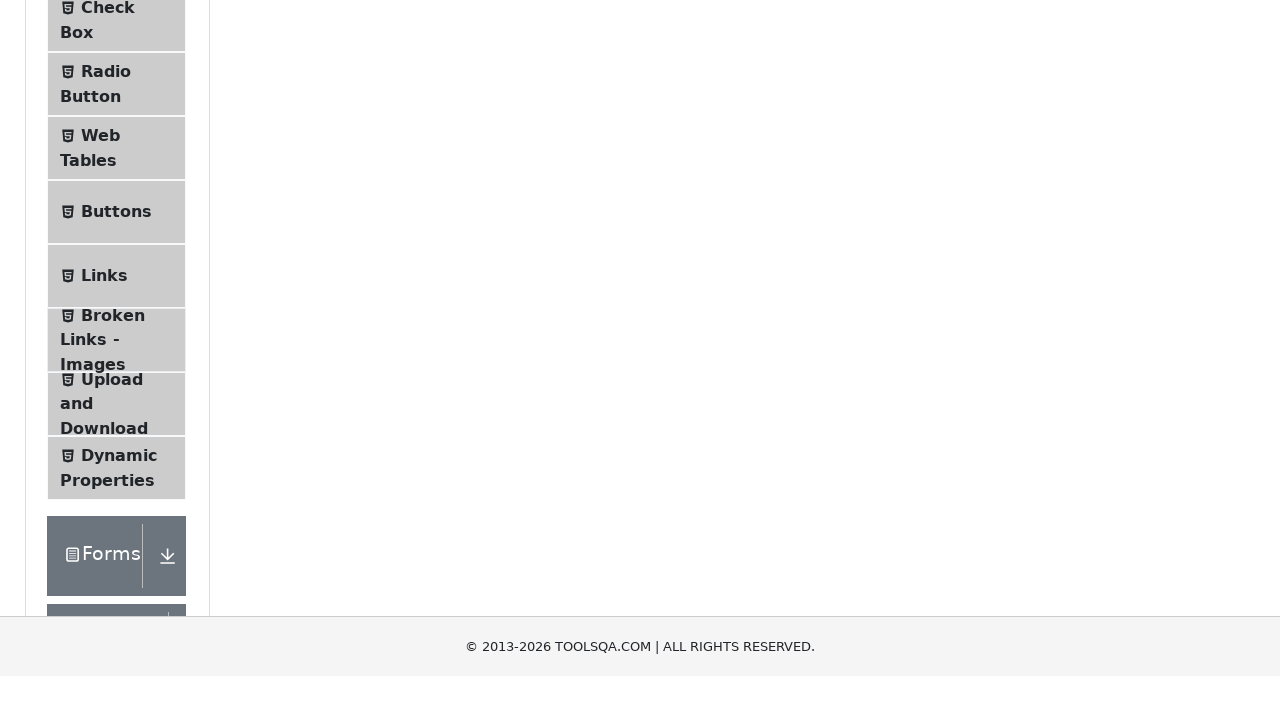

Clicked on Alerts, Frame & Windows menu at (107, 299) on text=Alerts, Frame & Windows
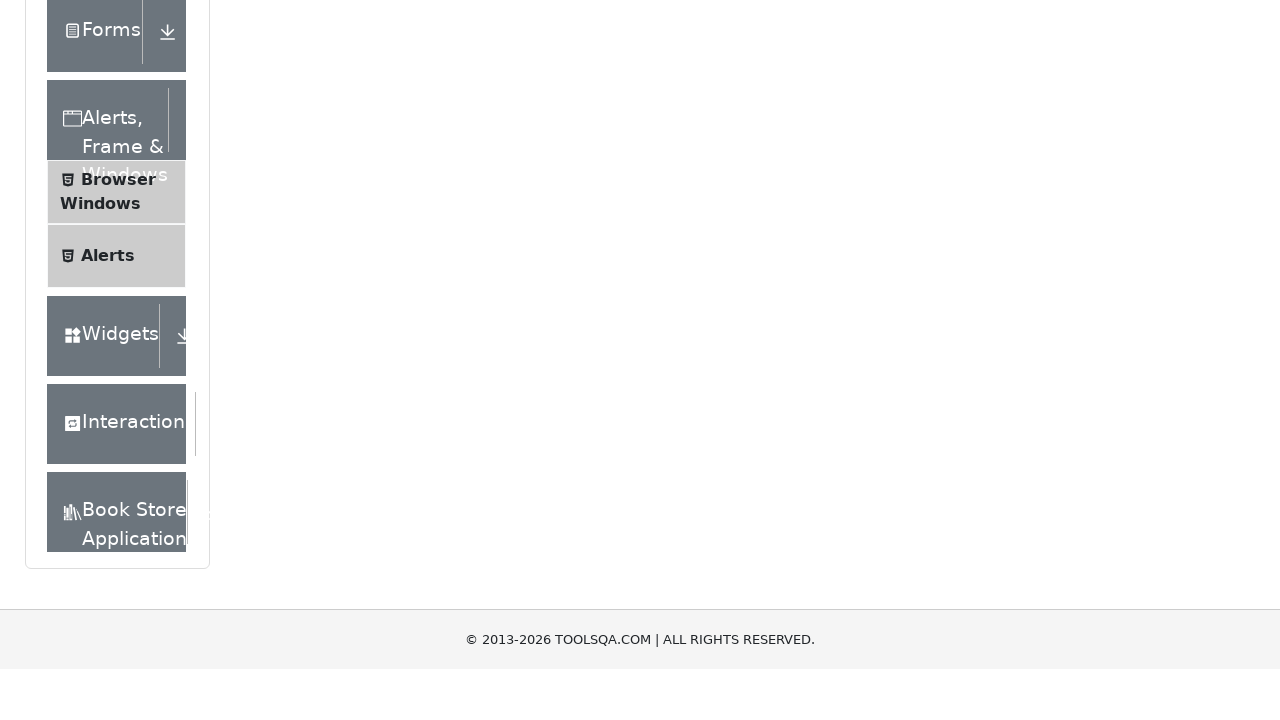

Clicked on Alerts menu link at (108, 232) on .menu-list >> text=Alerts
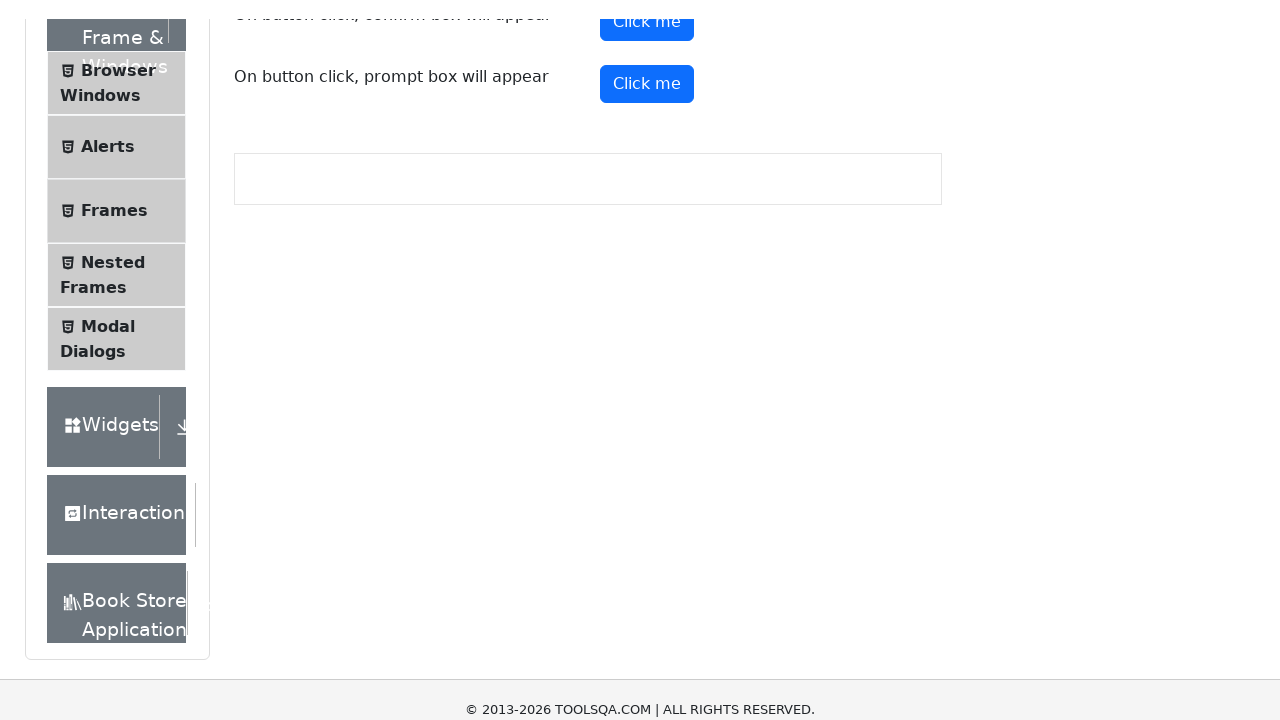

Waited for prompt button to be visible
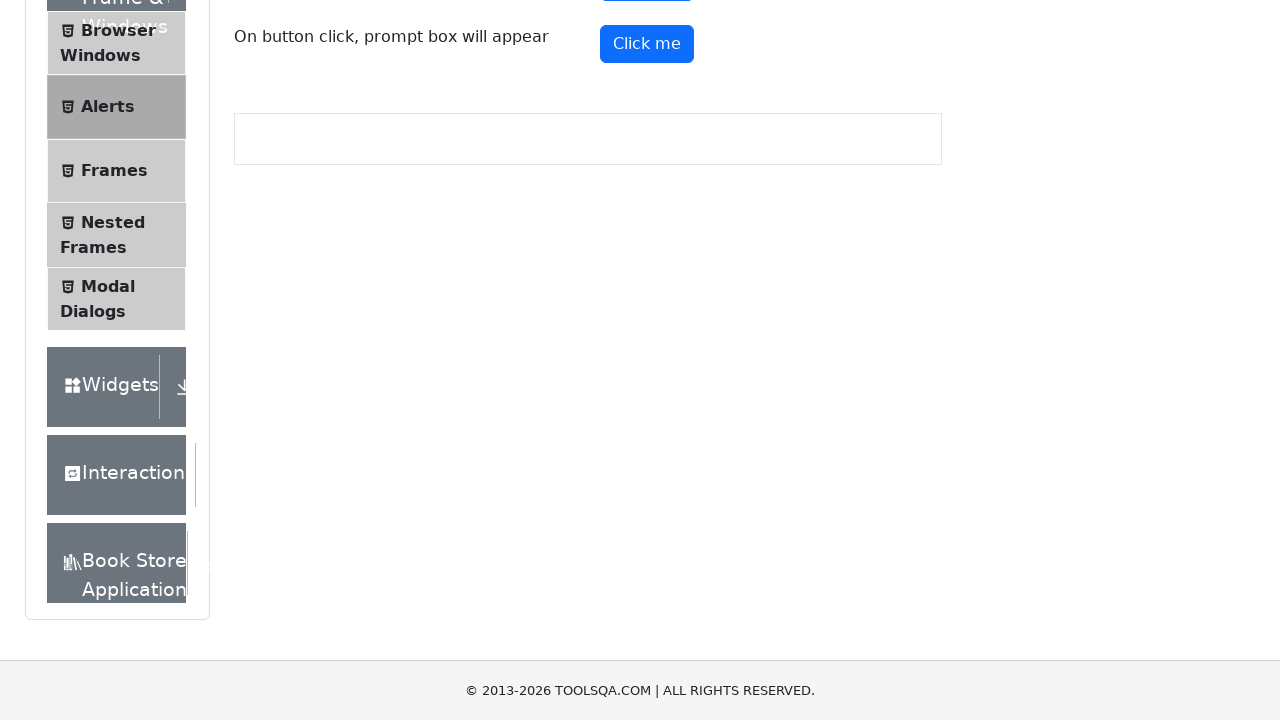

Clicked prompt button and entered text 'TestUser2024' in the alert dialog at (647, 44) on #promtButton
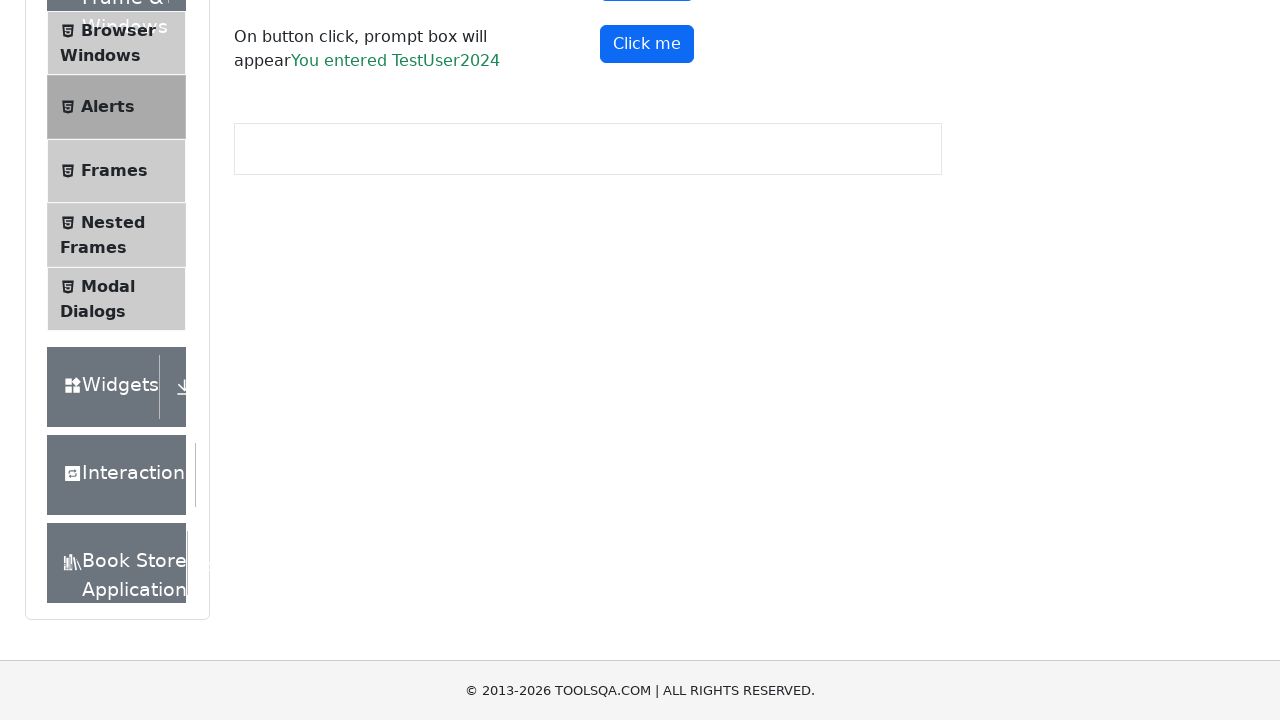

Verified that the entered text 'TestUser2024' is displayed in the prompt result
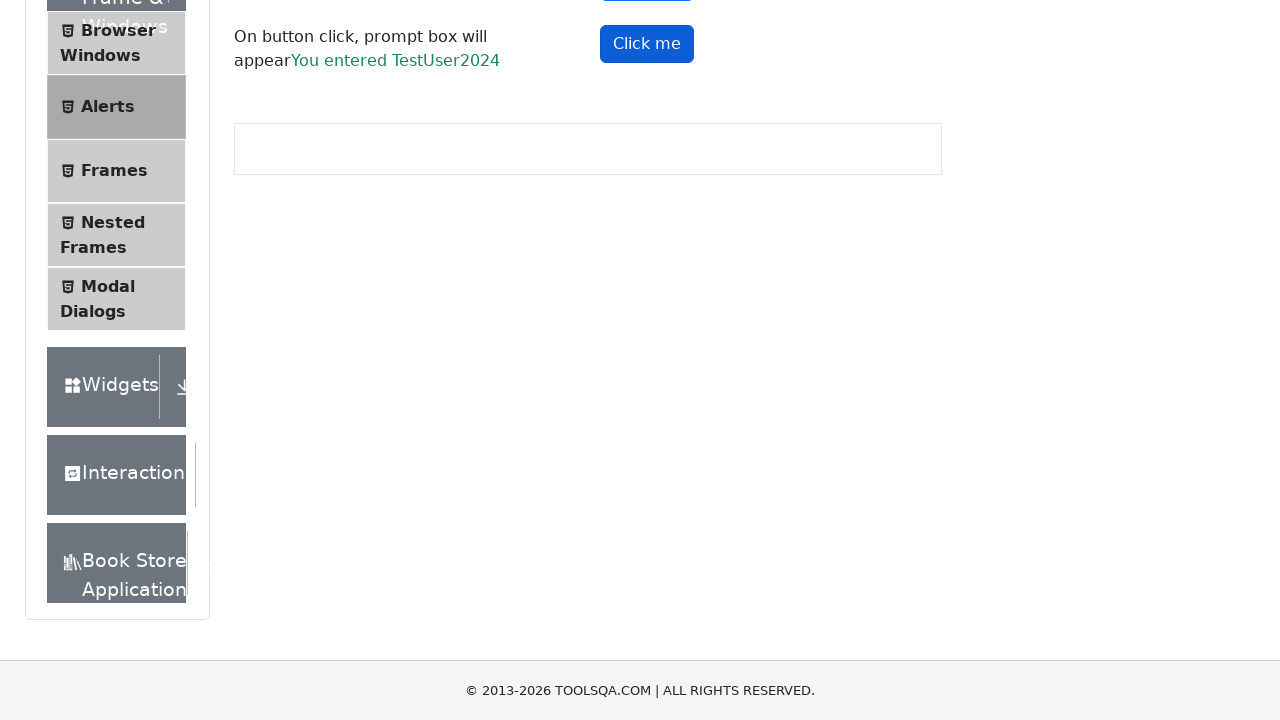

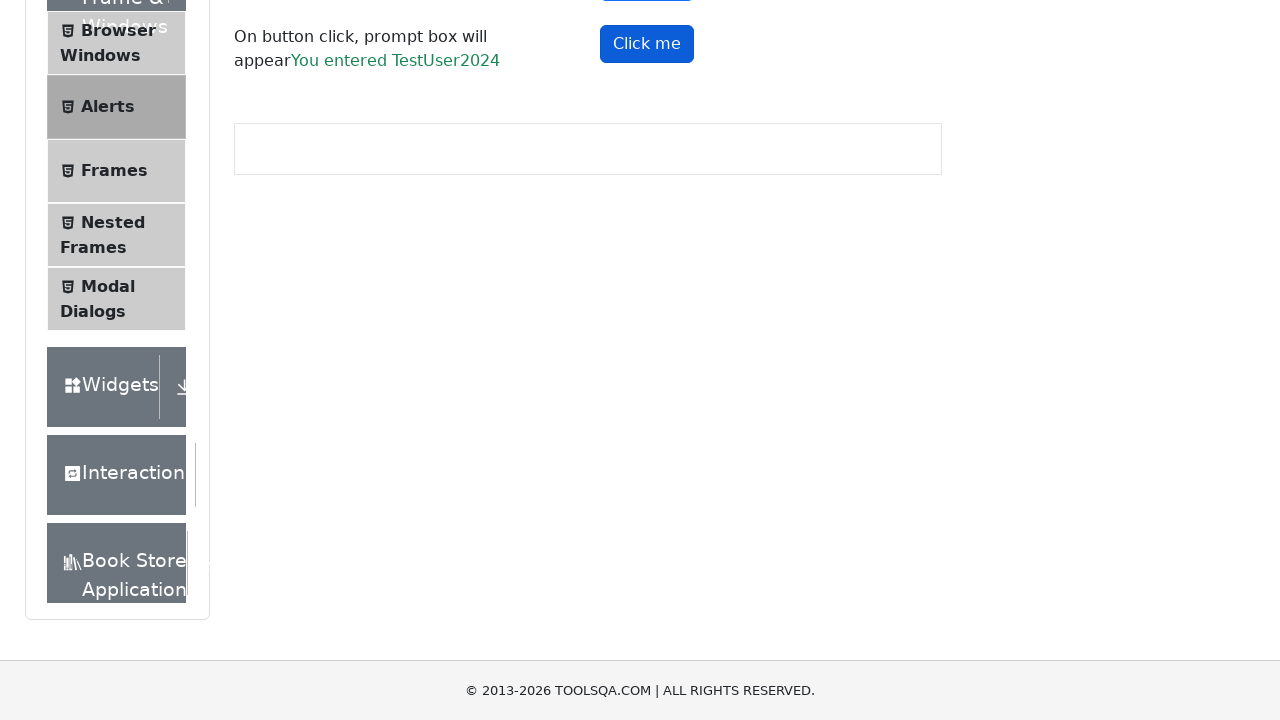